Tests that edits are saved when the input loses focus (blur event)

Starting URL: https://demo.playwright.dev/todomvc

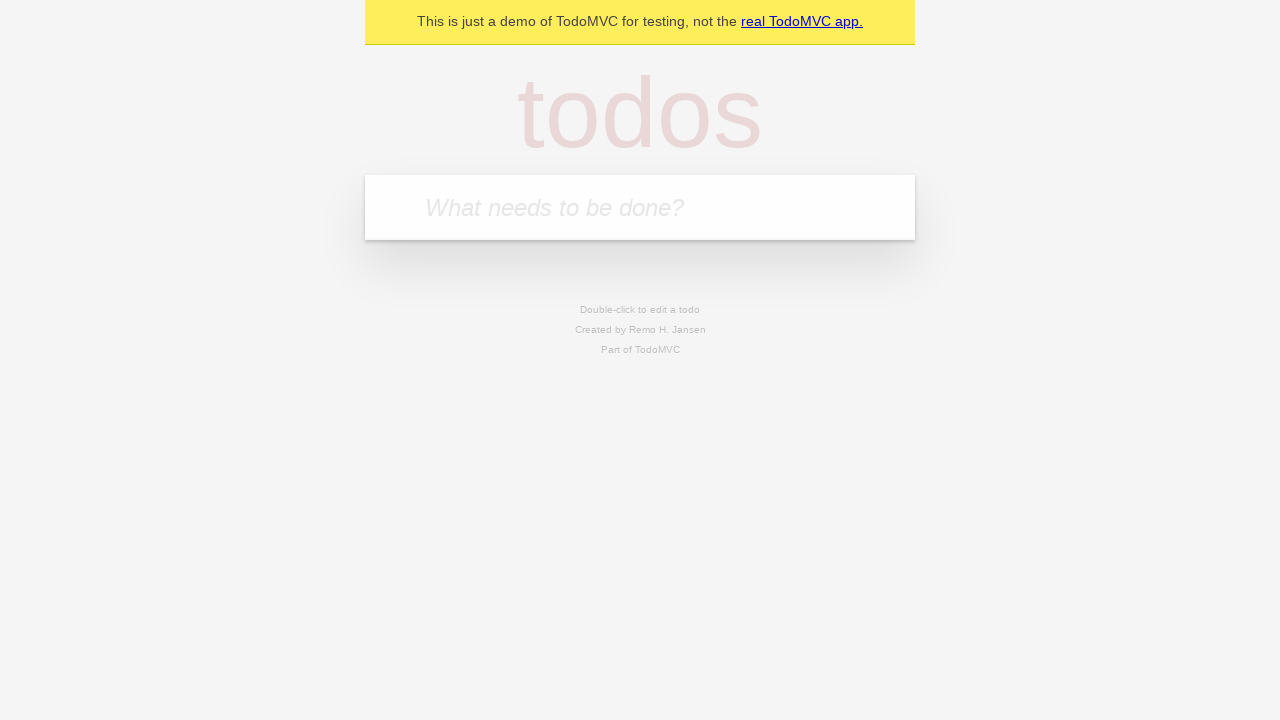

Filled new todo input with 'buy some cheese' on internal:attr=[placeholder="What needs to be done?"i]
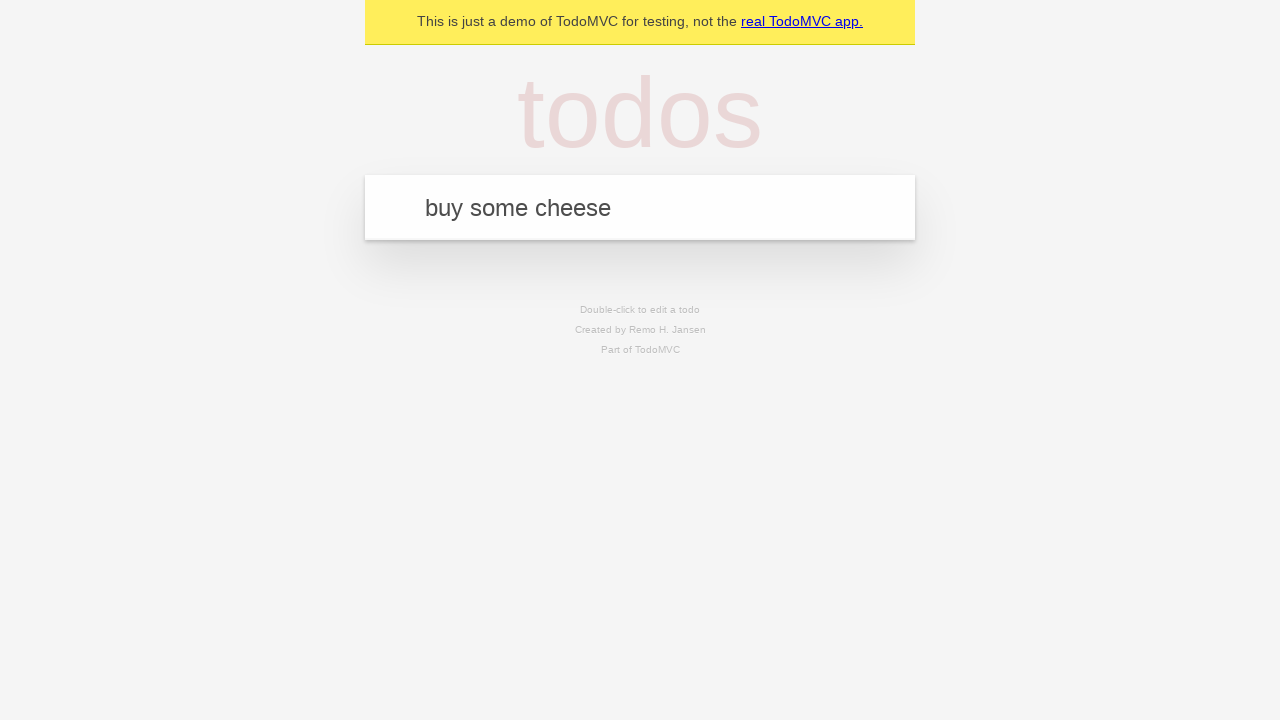

Pressed Enter to create todo 'buy some cheese' on internal:attr=[placeholder="What needs to be done?"i]
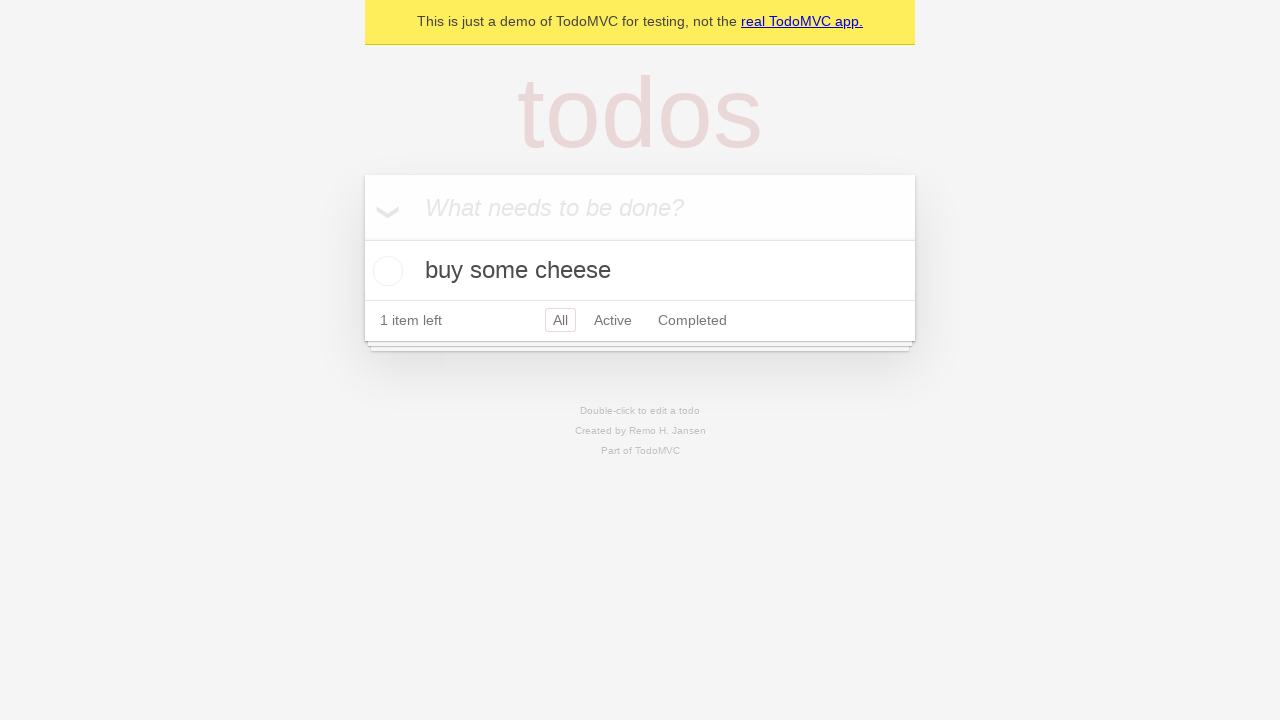

Filled new todo input with 'feed the cat' on internal:attr=[placeholder="What needs to be done?"i]
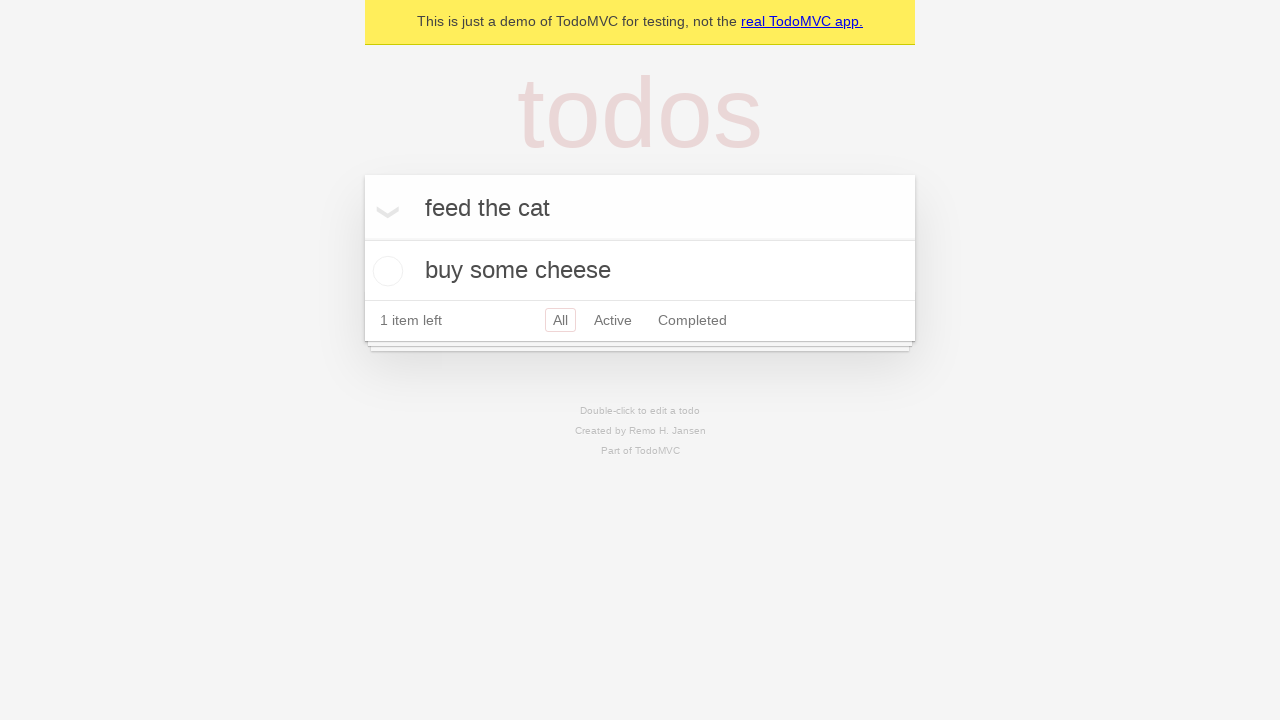

Pressed Enter to create todo 'feed the cat' on internal:attr=[placeholder="What needs to be done?"i]
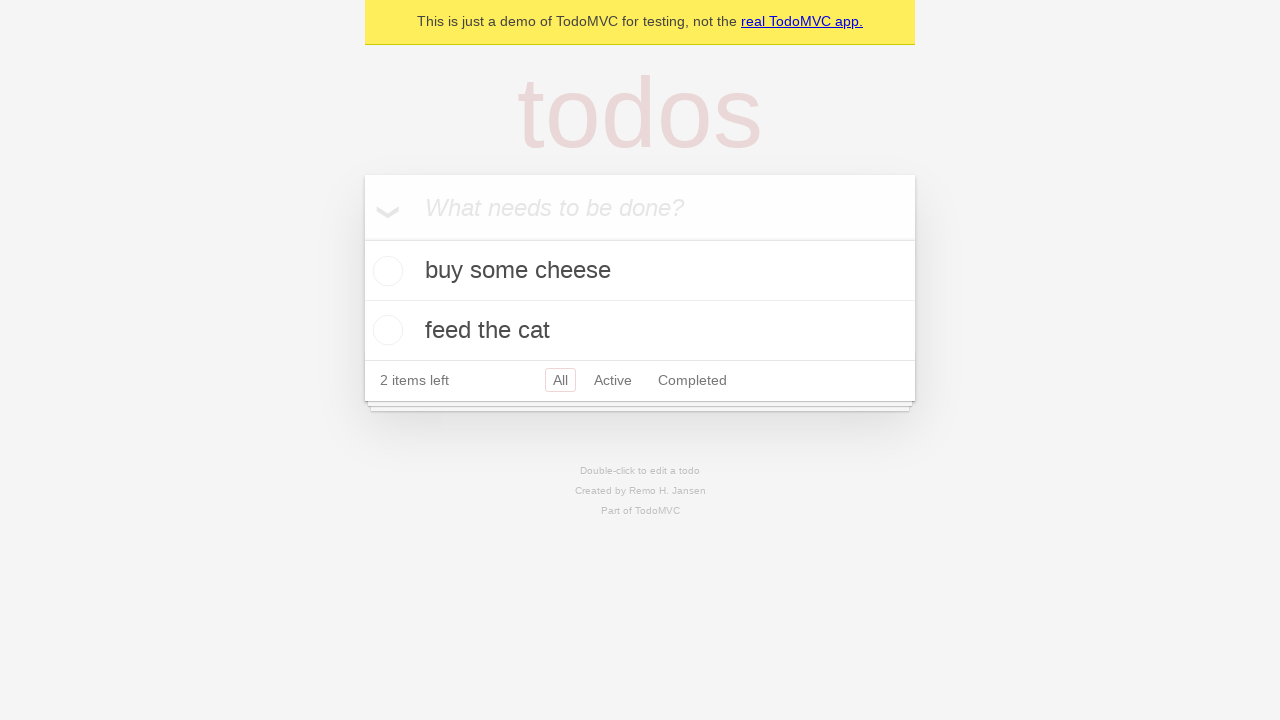

Filled new todo input with 'book a doctors appointment' on internal:attr=[placeholder="What needs to be done?"i]
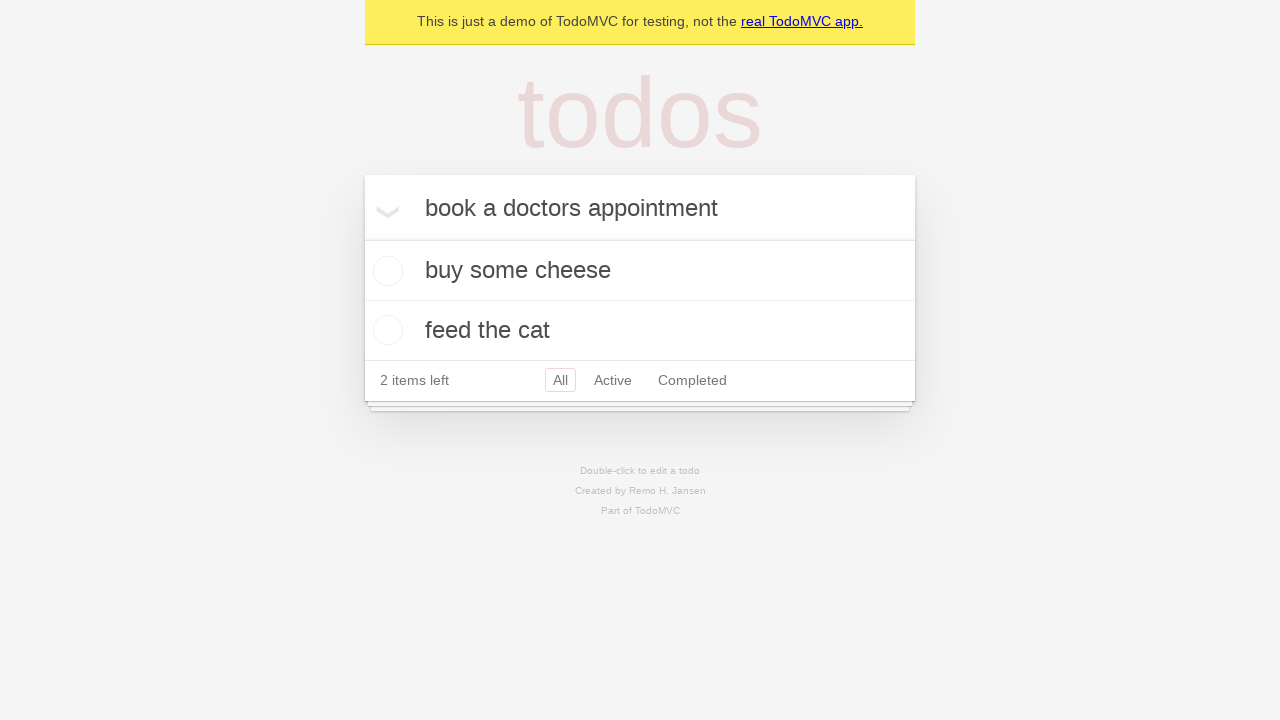

Pressed Enter to create todo 'book a doctors appointment' on internal:attr=[placeholder="What needs to be done?"i]
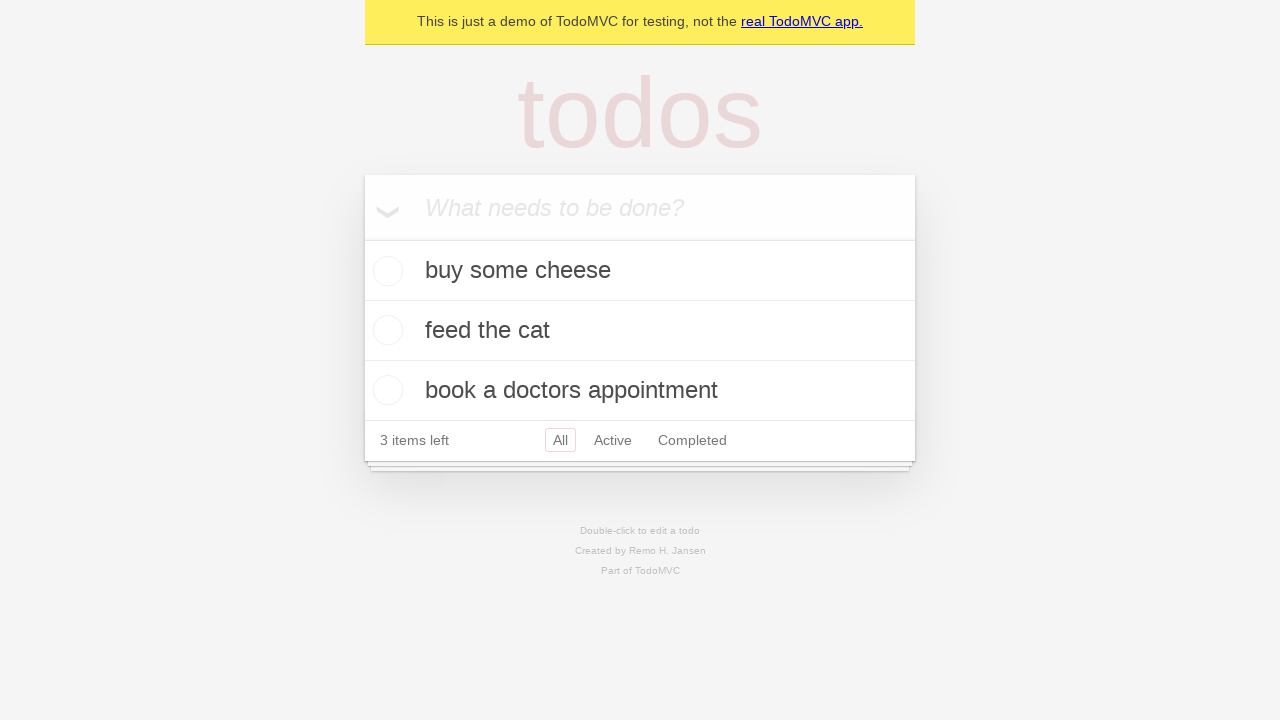

Double-clicked second todo item to enter edit mode at (640, 331) on internal:testid=[data-testid="todo-item"s] >> nth=1
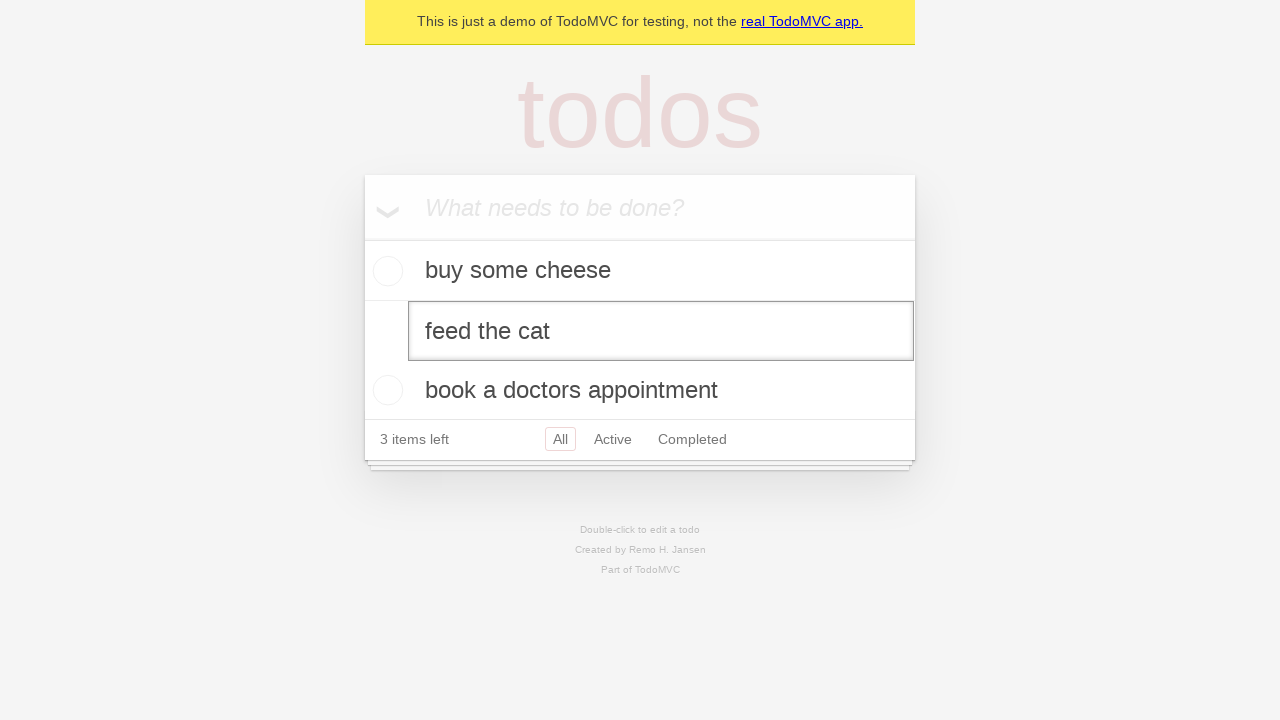

Filled edit textbox with 'buy some sausages' on internal:testid=[data-testid="todo-item"s] >> nth=1 >> internal:role=textbox[nam
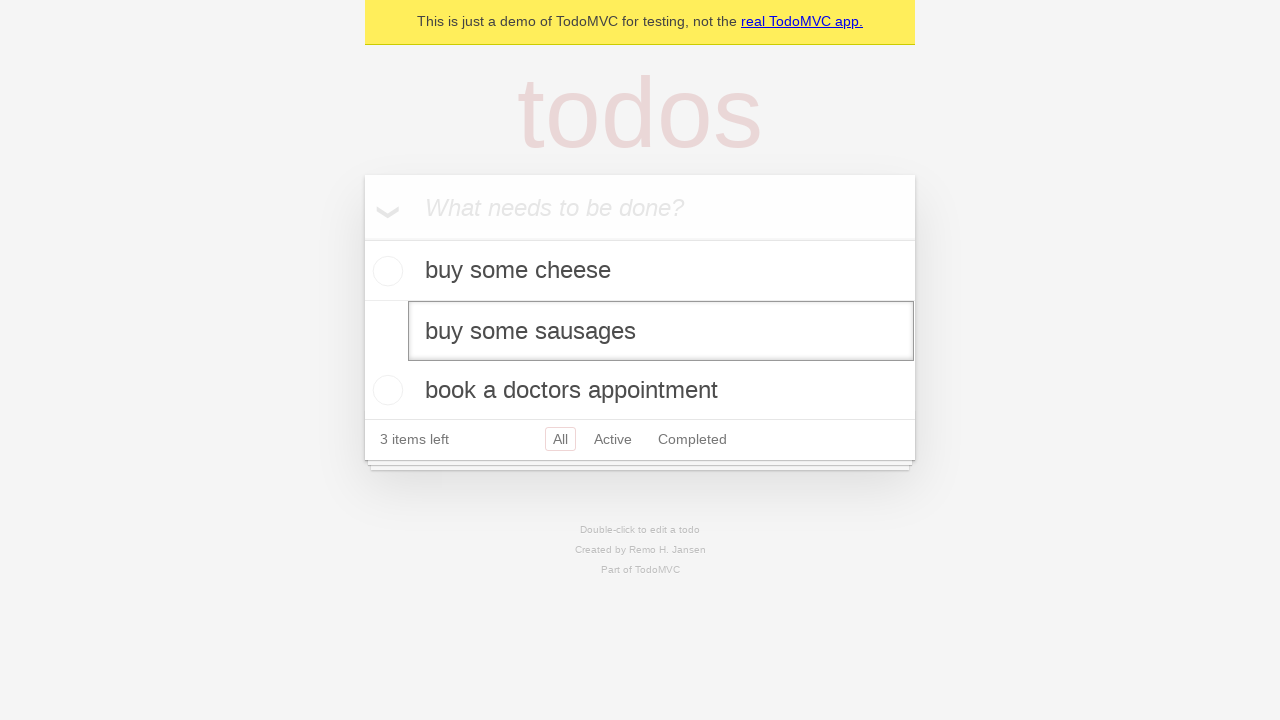

Dispatched blur event to save edit changes
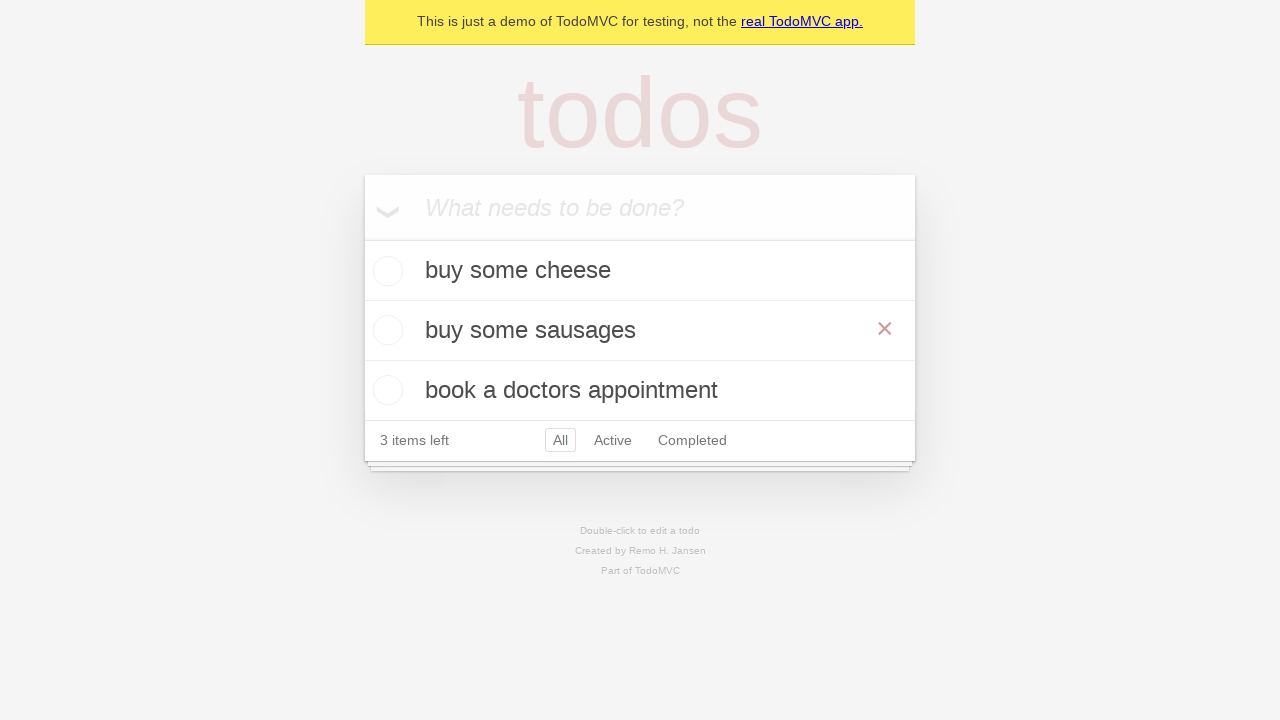

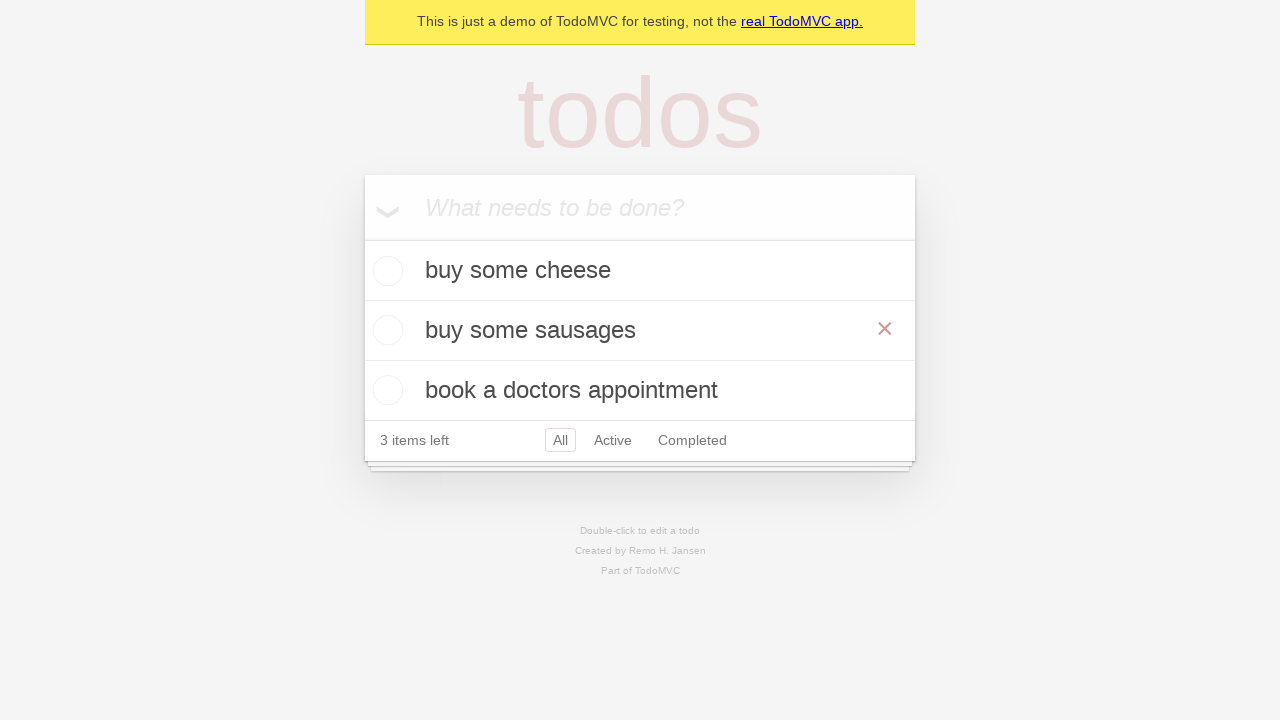